Navigates to W3Schools HTML tables page and finds a table row where the company name starts with 'M'

Starting URL: https://www.w3schools.com/html/html_tables.asp

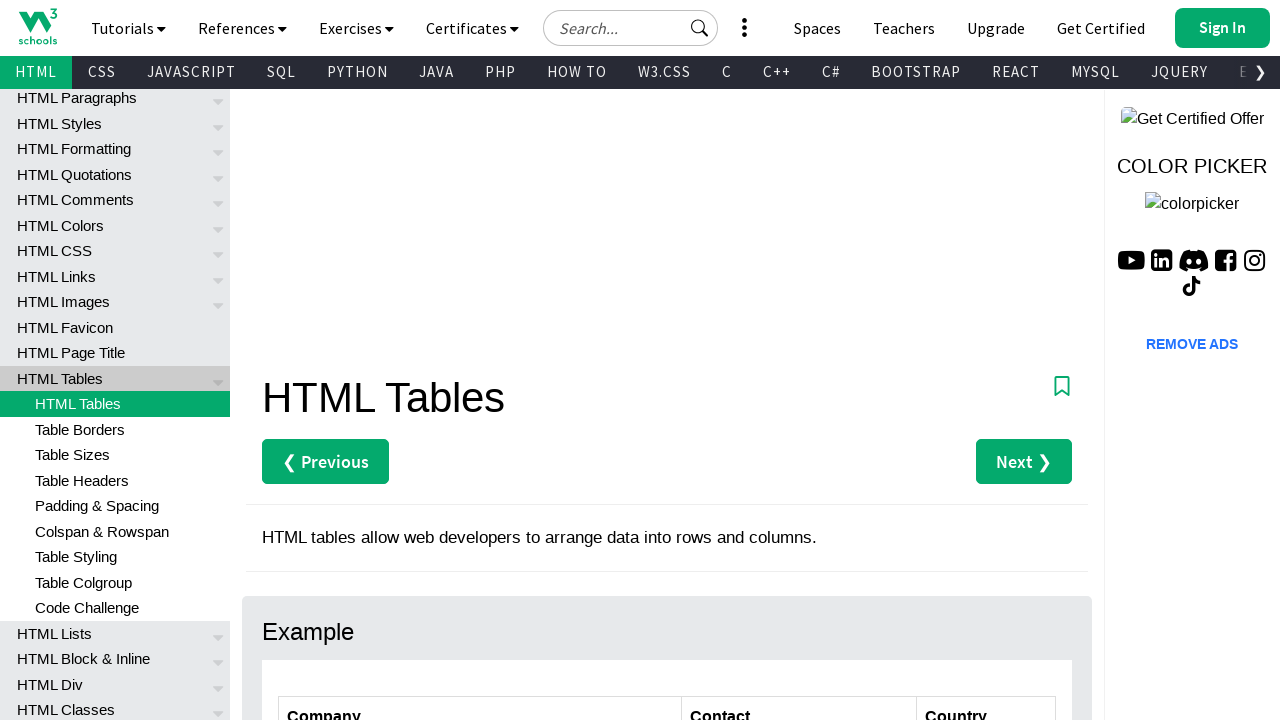

Navigated to W3Schools HTML tables page
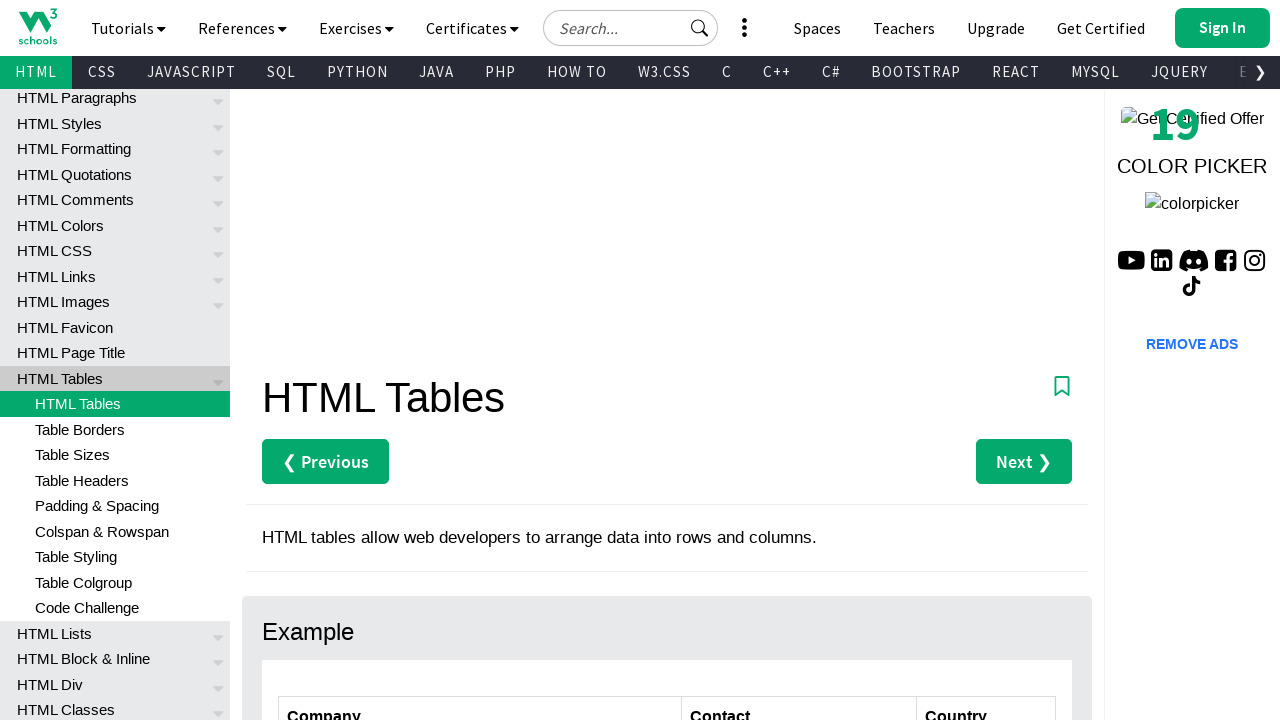

Located table row where company name starts with 'M'
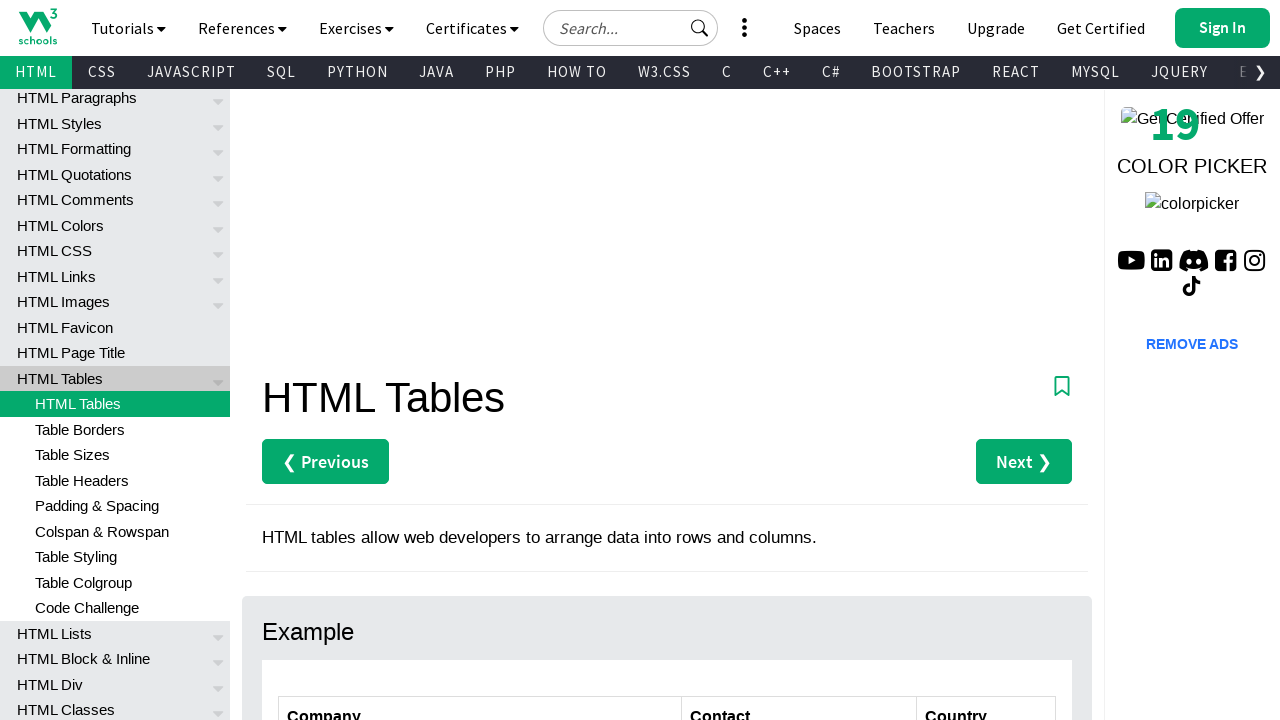

Retrieved row text content: 
    Magazzini Alimentari Riuniti
    Giovanni Rovelli
    Italy
  
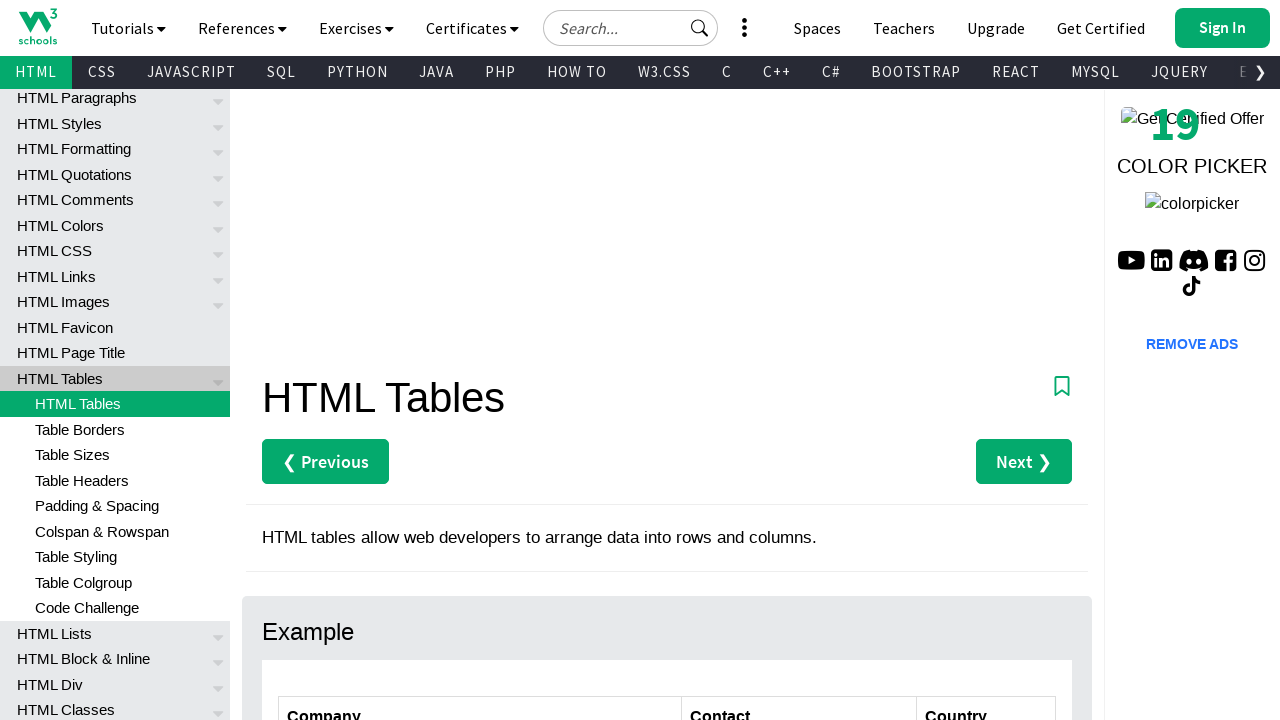

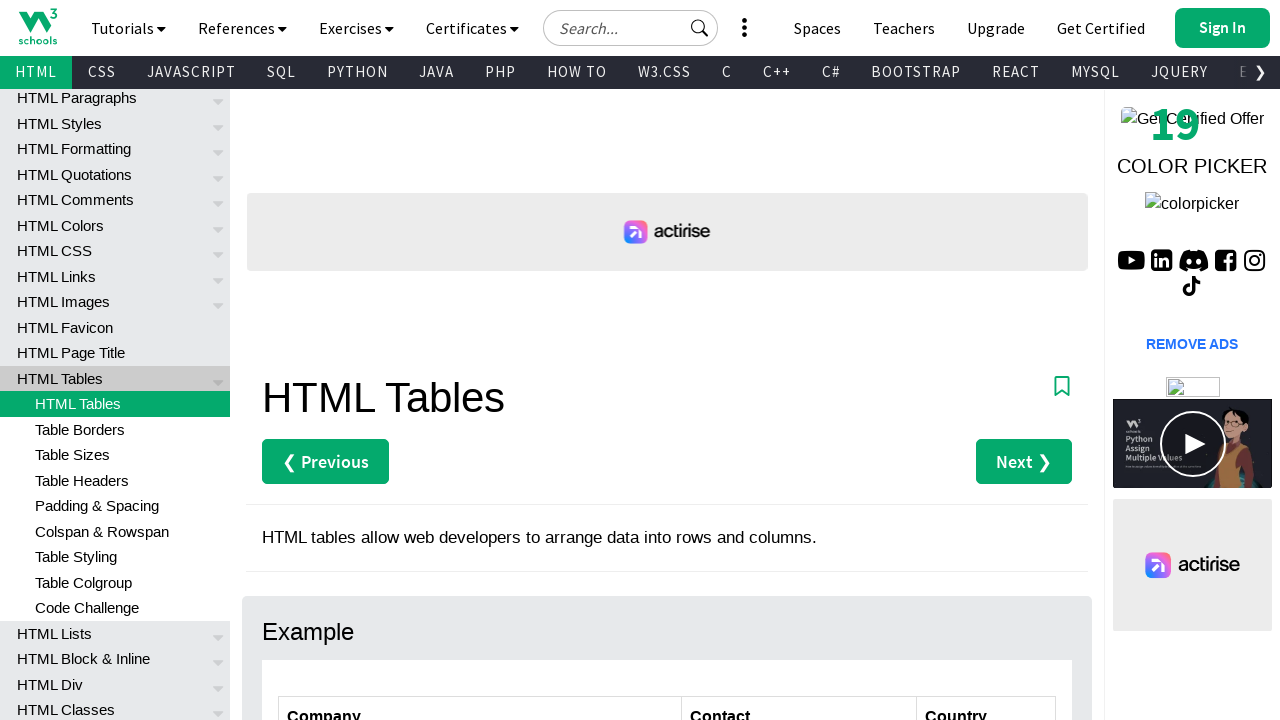